Tests page navigation by visiting the UI Testing Playground website and clicking on the "Class Attribute" link to navigate to that section.

Starting URL: http://uitestingplayground.com

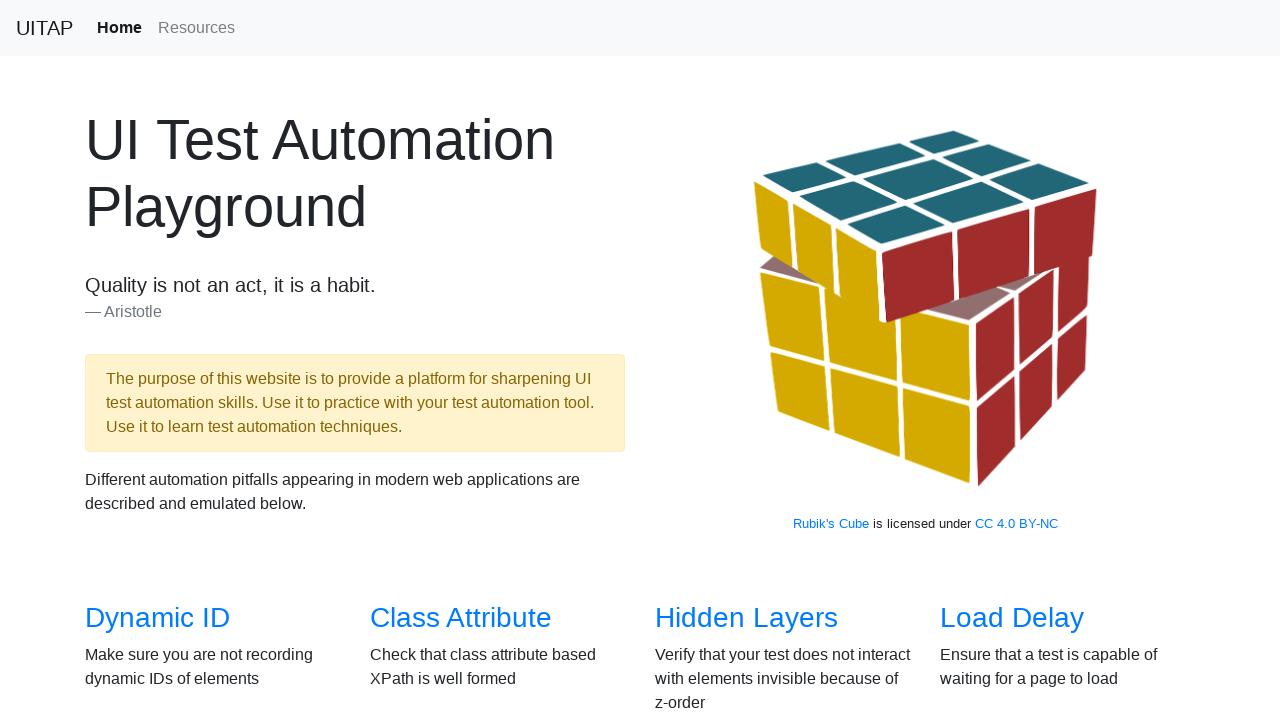

Navigated to UI Testing Playground website
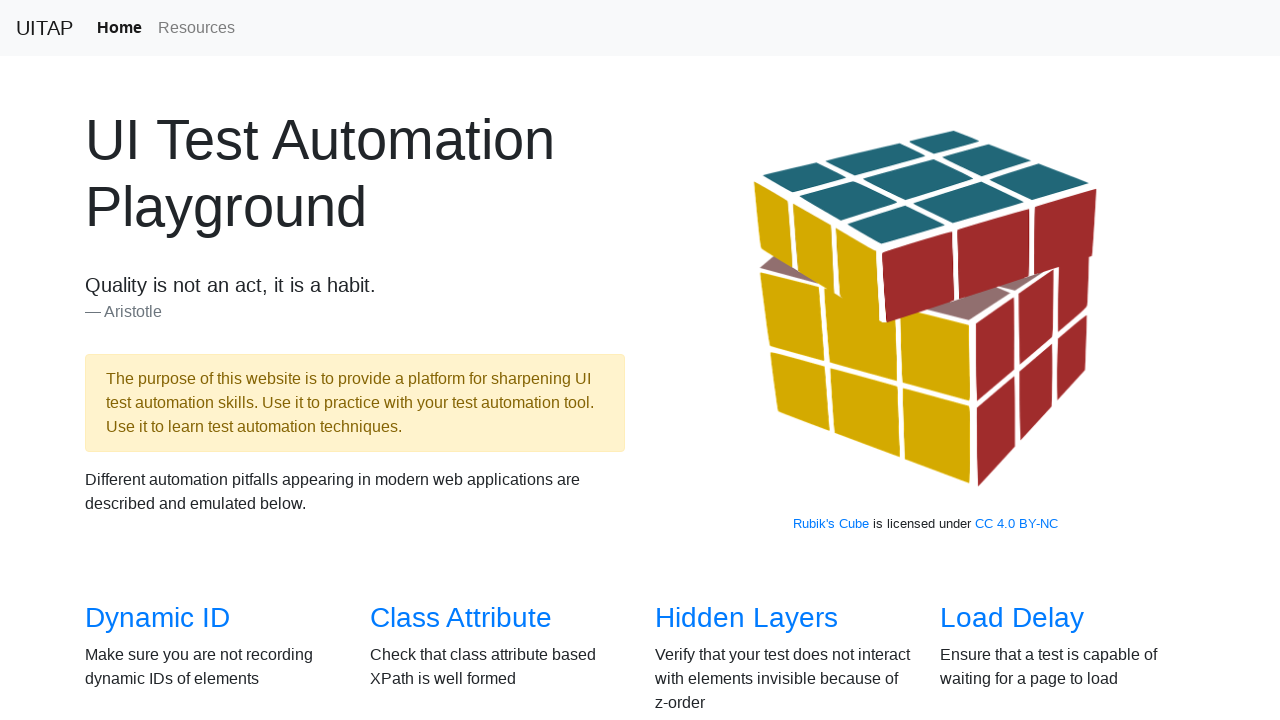

Clicked on the 'Class Attribute' link at (461, 618) on text=Class Attribute
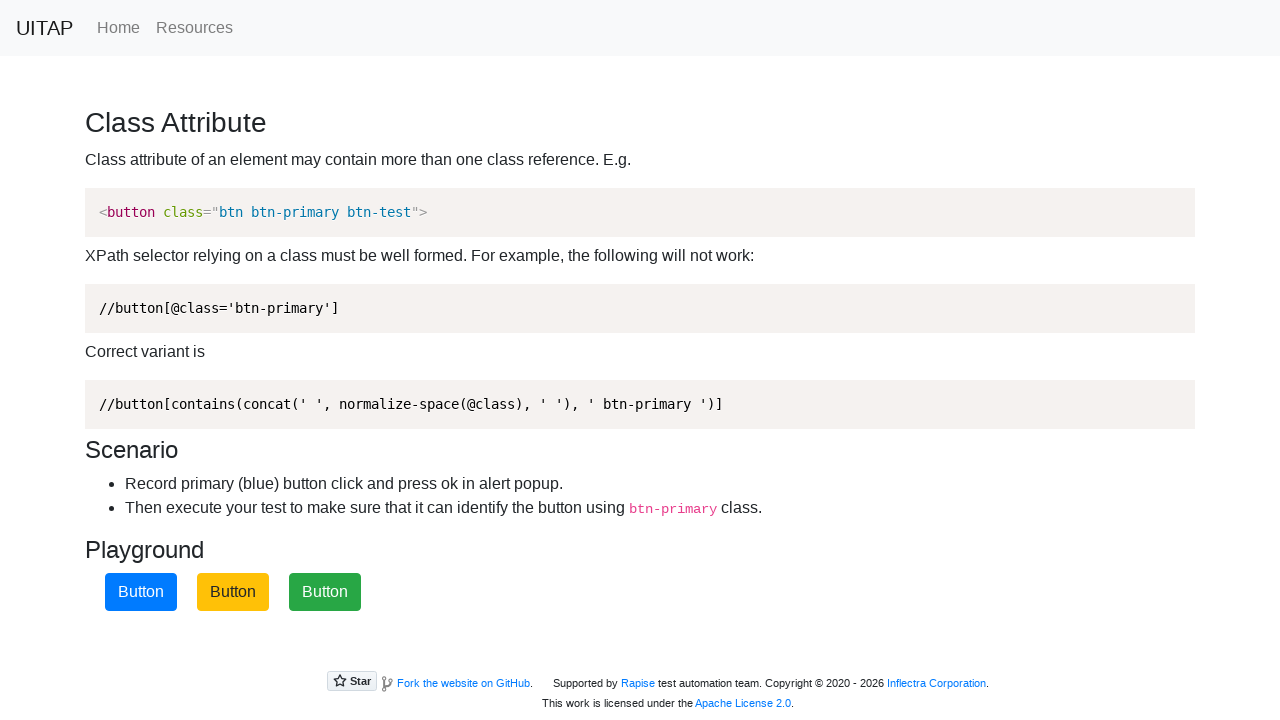

Class Attribute page loaded successfully
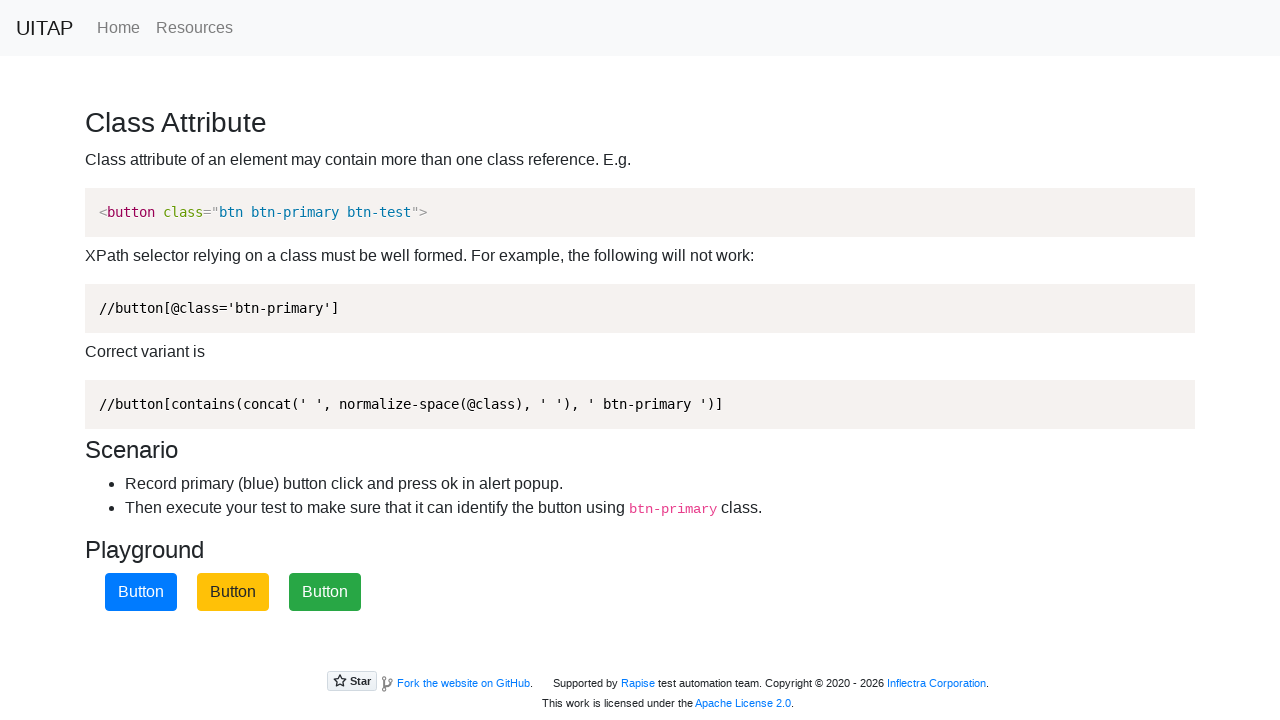

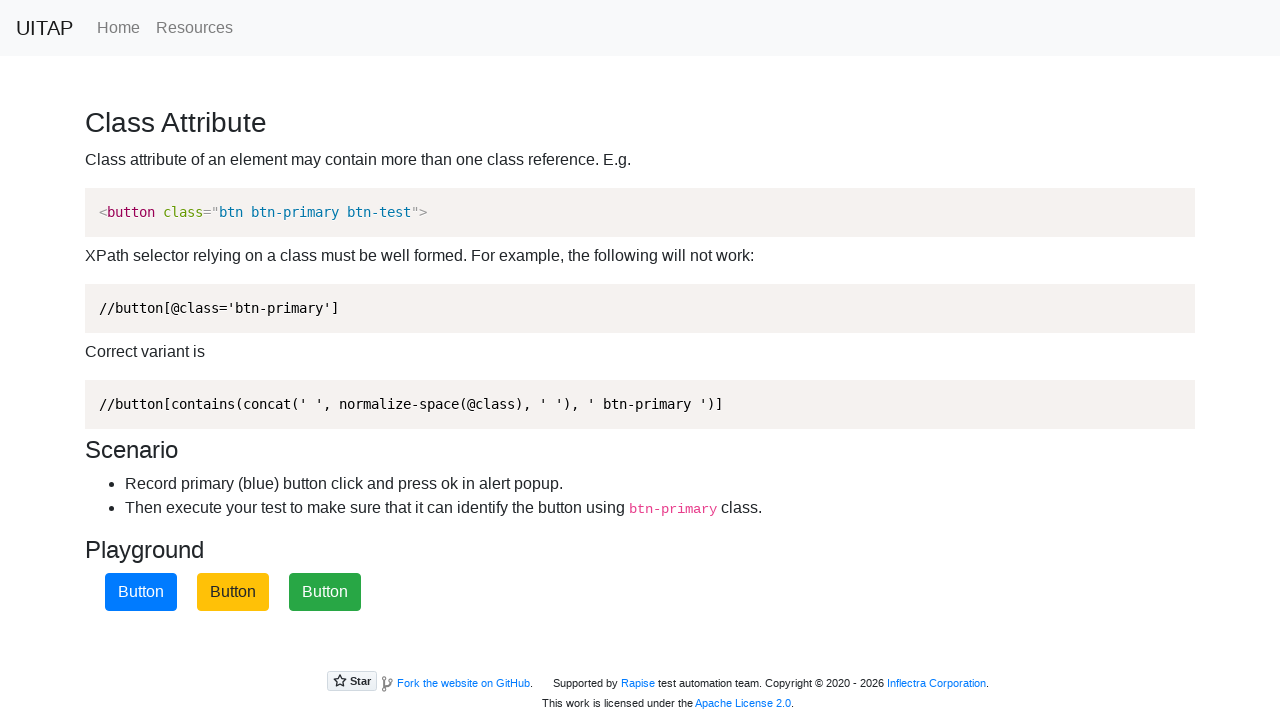